Simple smoke test that navigates to the OSA Consulting Tech website to verify the page loads successfully

Starting URL: https://osaconsultingtech.com/

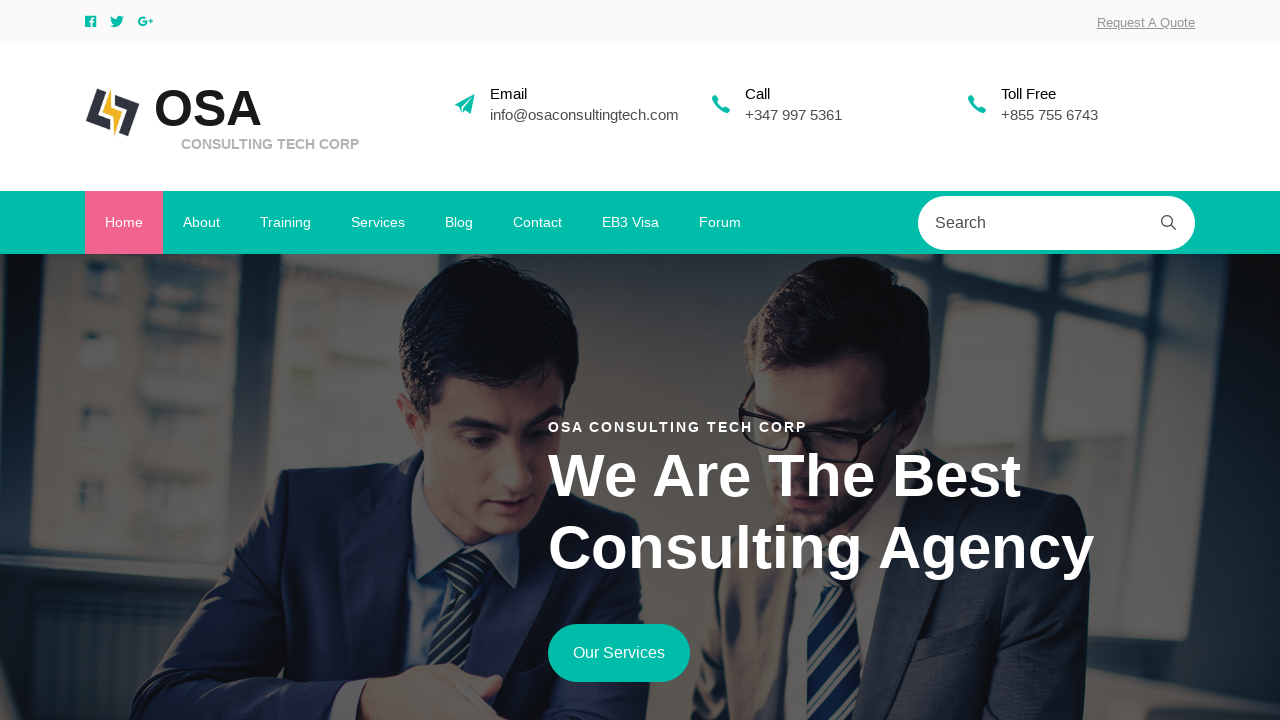

Waited for page DOM content to be loaded
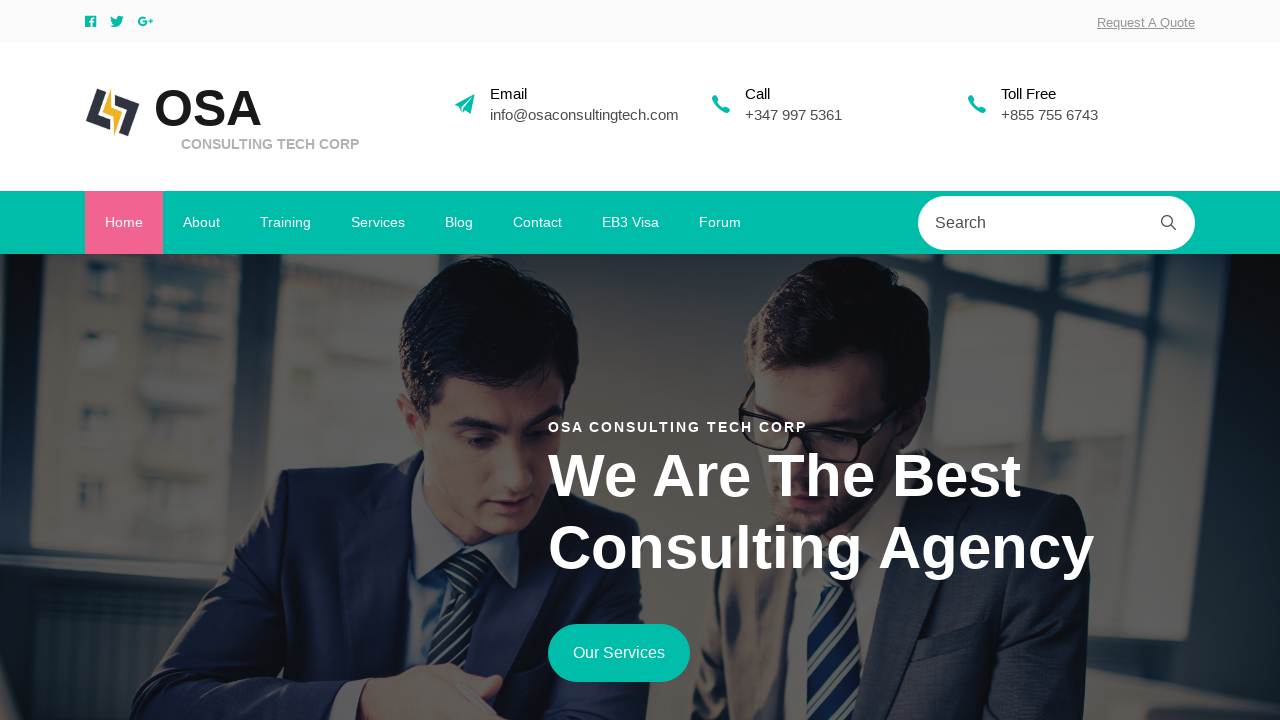

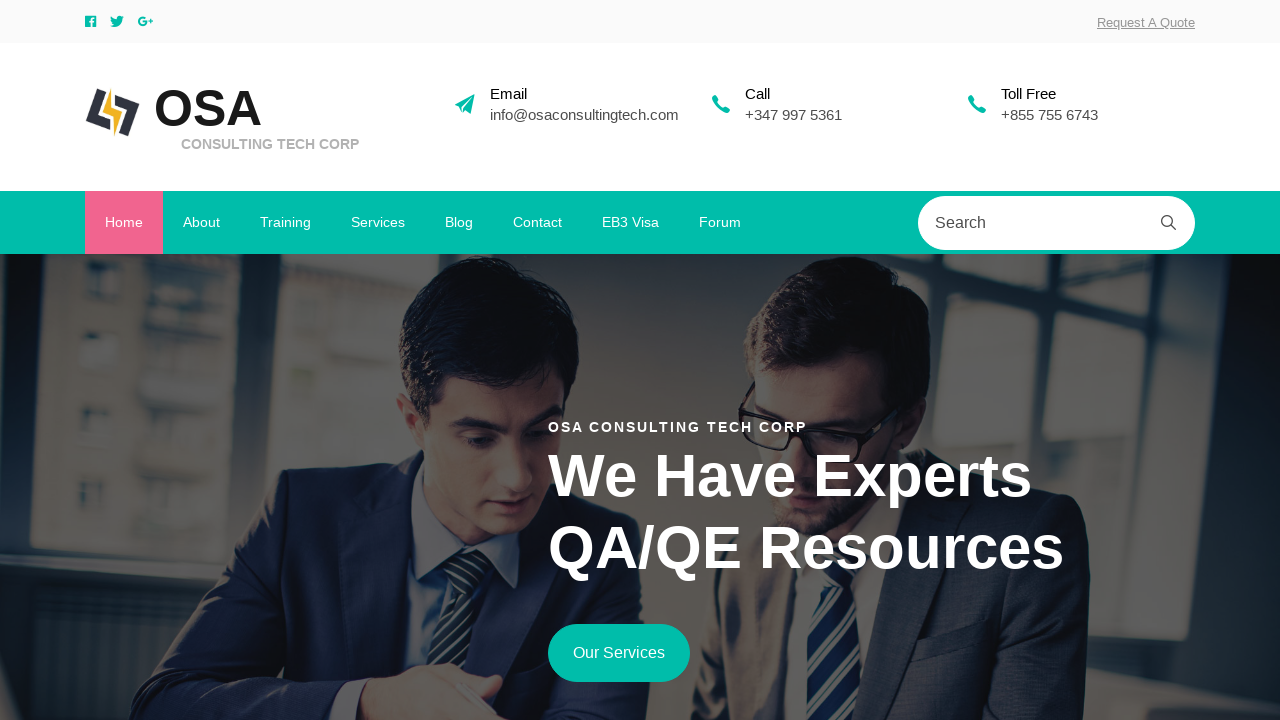